Tests various JavaScript alert types (confirmation, alert, and prompt) by triggering them and interacting with the dialogs

Starting URL: http://only-testing-blog.blogspot.com/2014/01/textbox.html

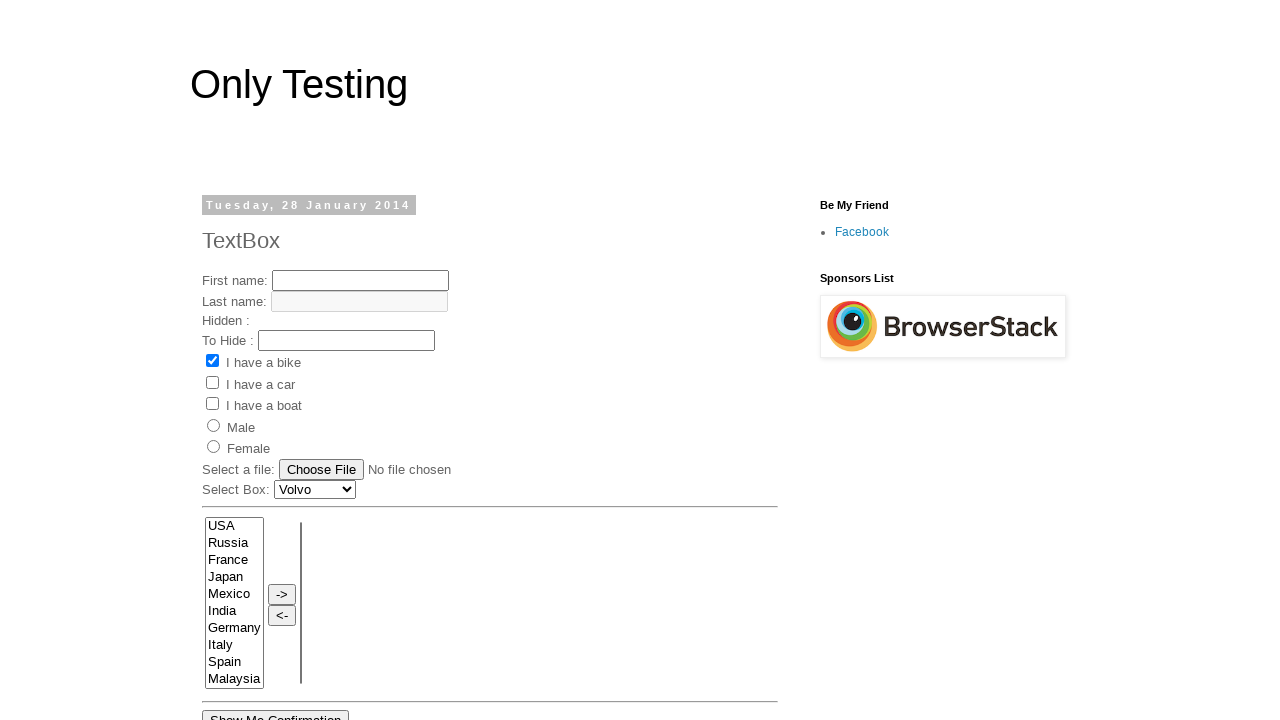

Clicked 'Show Me Confirmation' button and accepted confirmation dialog at (276, 710) on xpath=//button[contains(text(),'Show Me Confirmation')]
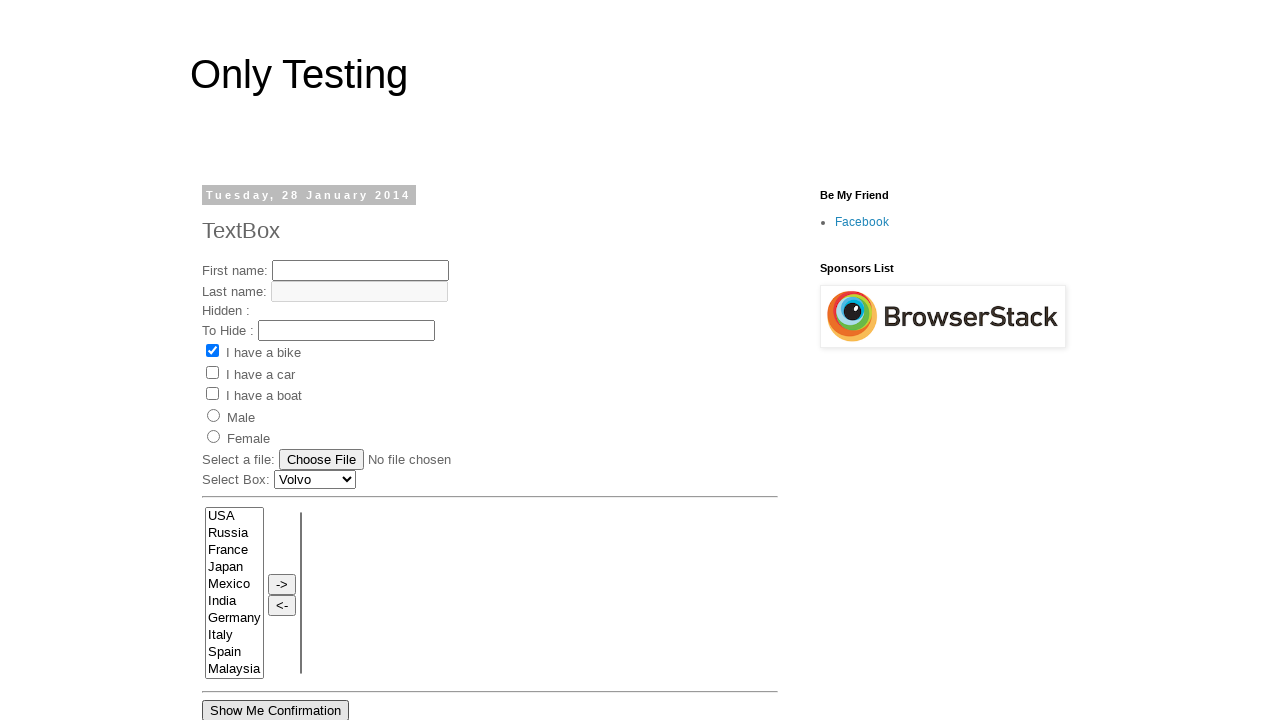

Waited 1 second between actions
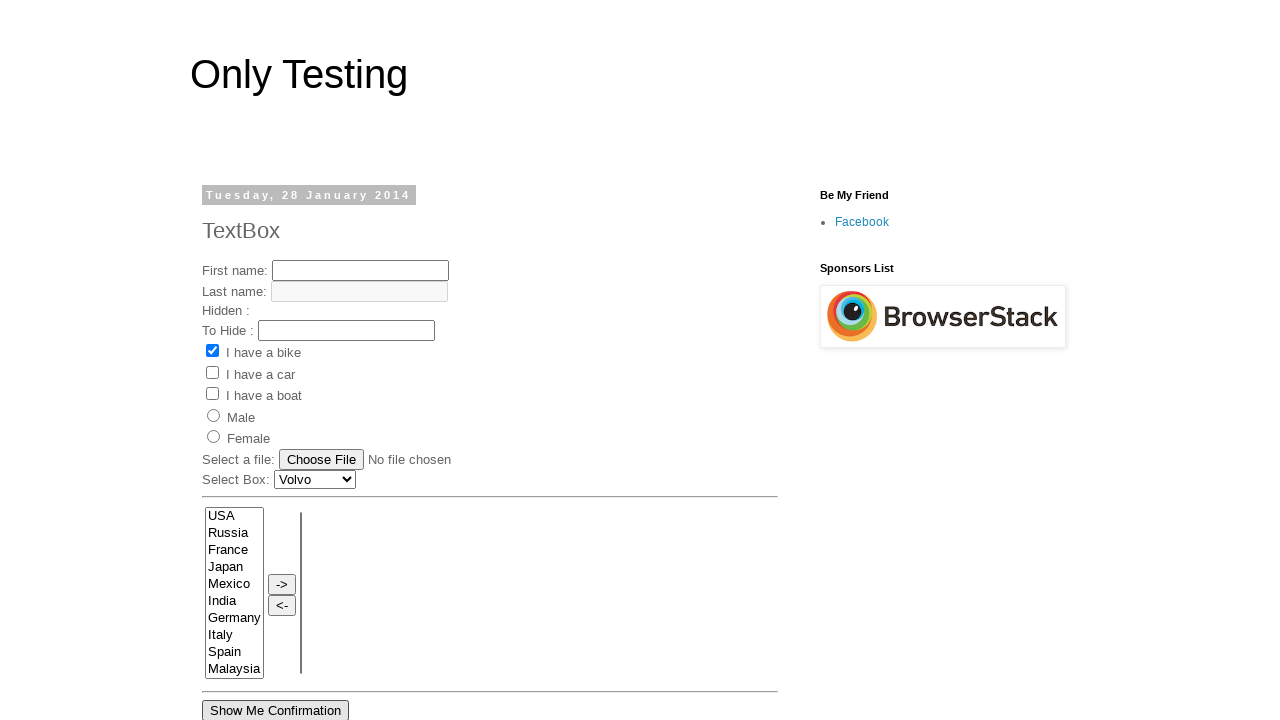

Clicked 'Show Me Alert' input button to trigger alert dialog at (252, 361) on xpath=//input[@value='Show Me Alert']
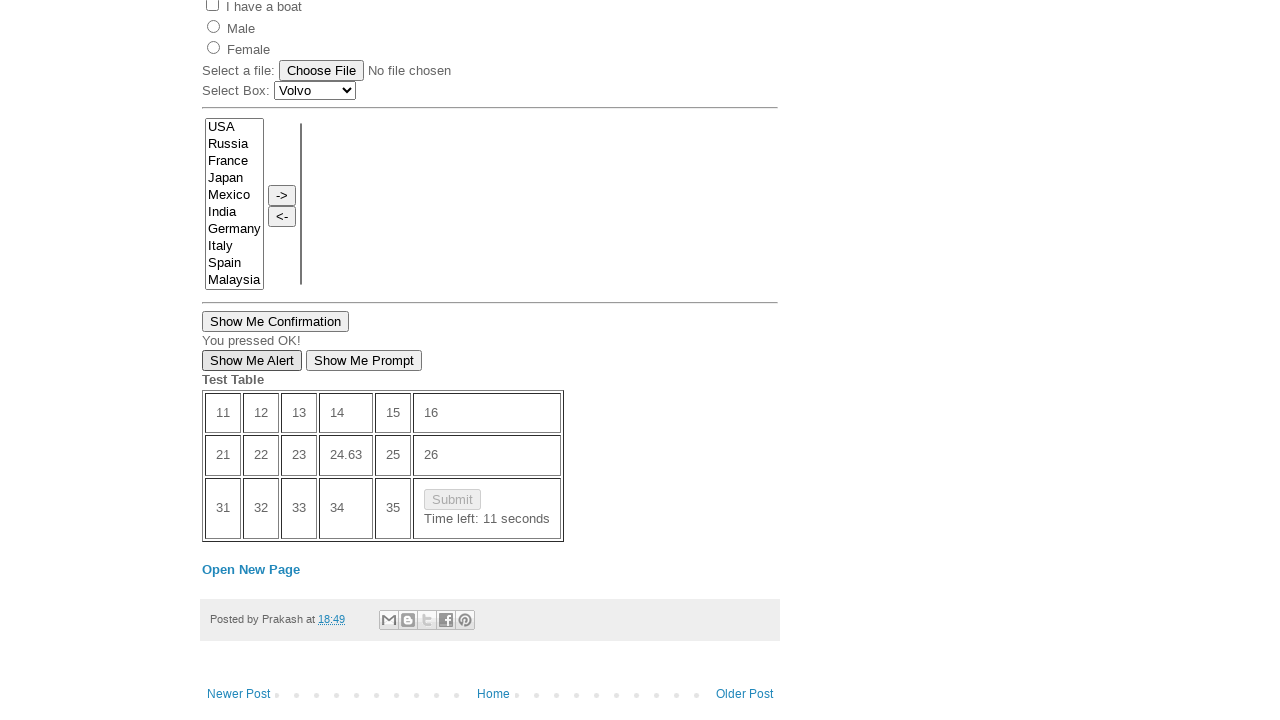

Waited 1 second between actions
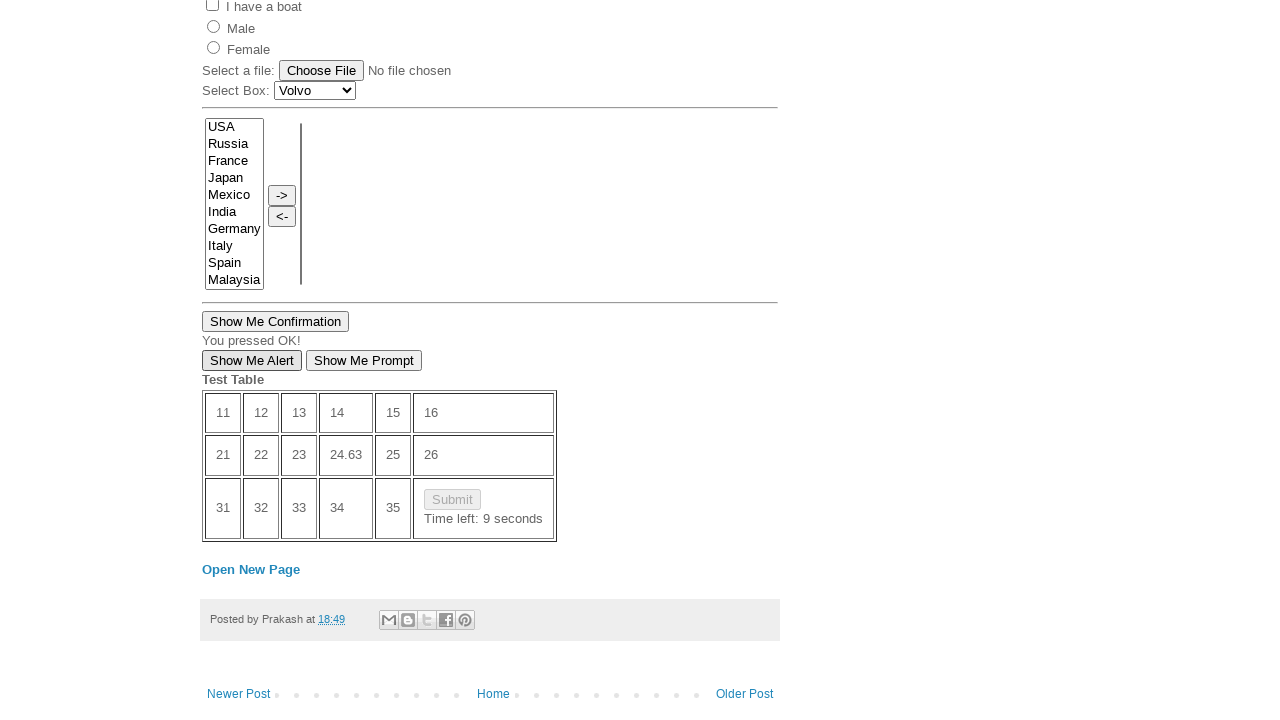

Clicked 'Show Me Prompt' button and accepted prompt dialog with text 'Sangeeta Mudaliar' at (364, 361) on xpath=//button[contains(text(),'Show Me Prompt')]
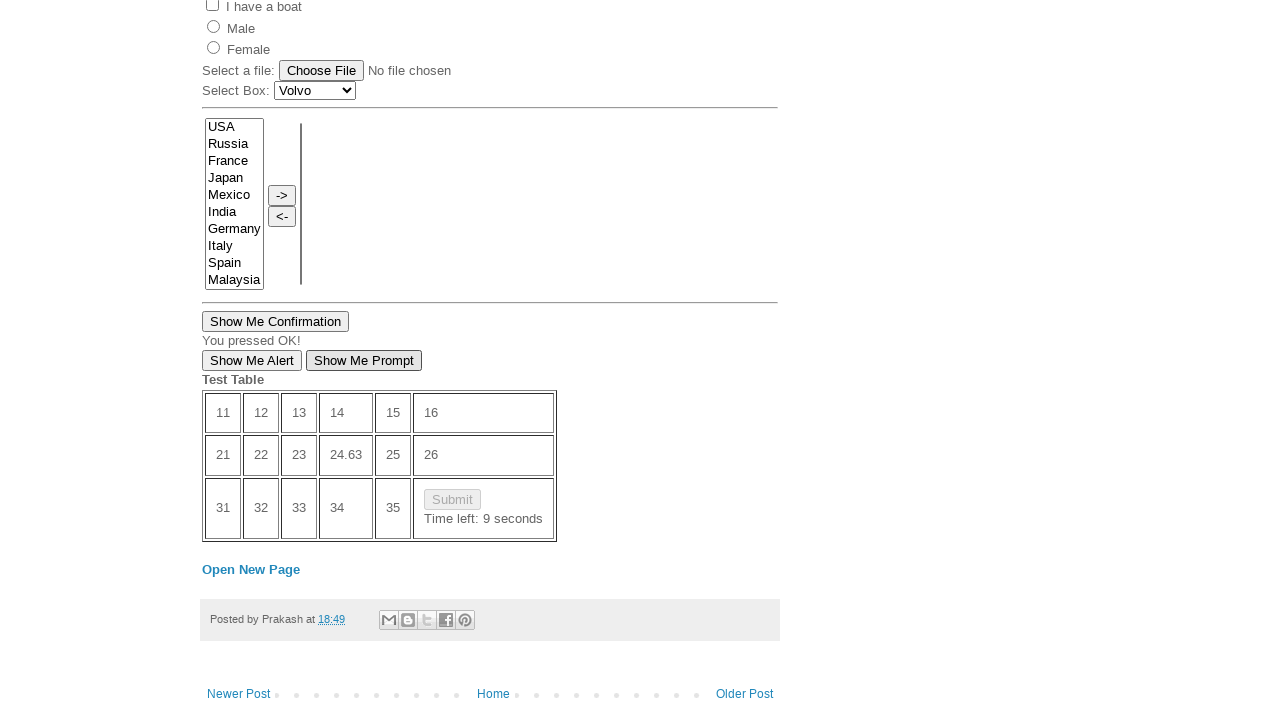

Waited 1 second after prompt dialog
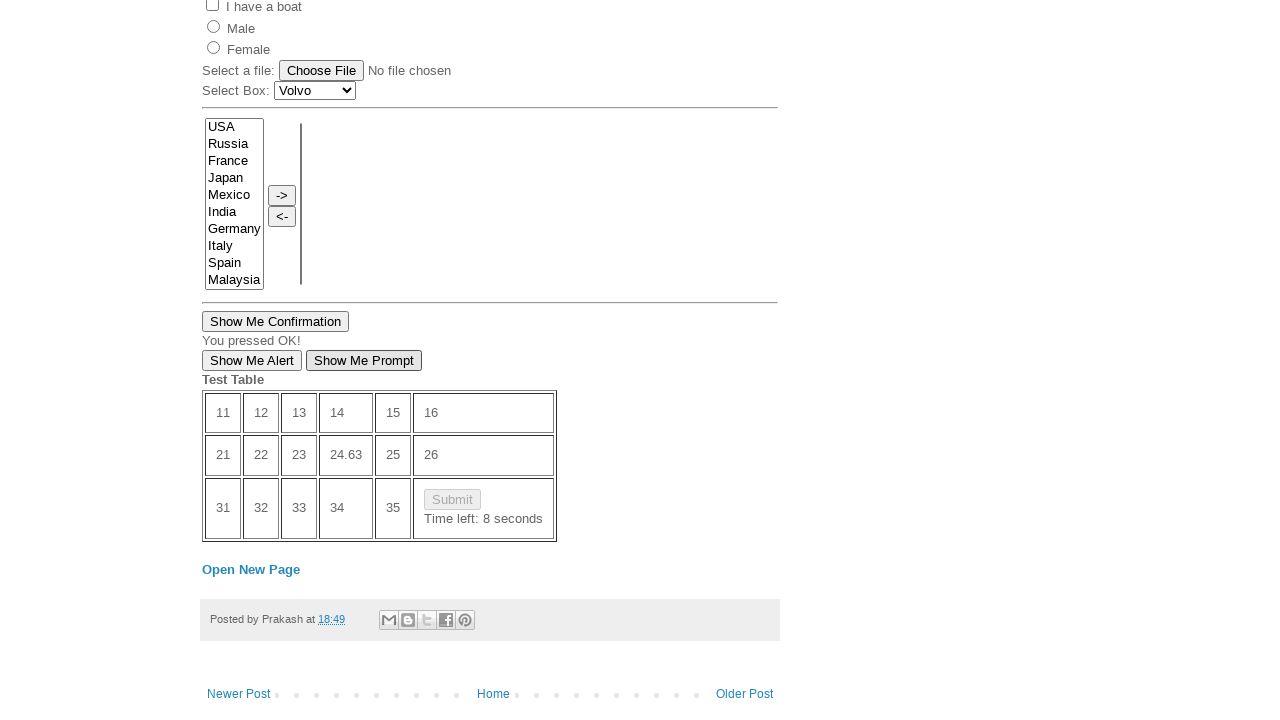

Clicked on link to only-testing-blog.blogspot.in at (251, 569) on xpath=//a[contains(@href,'http://only-testing-blog.blogspot.in')]
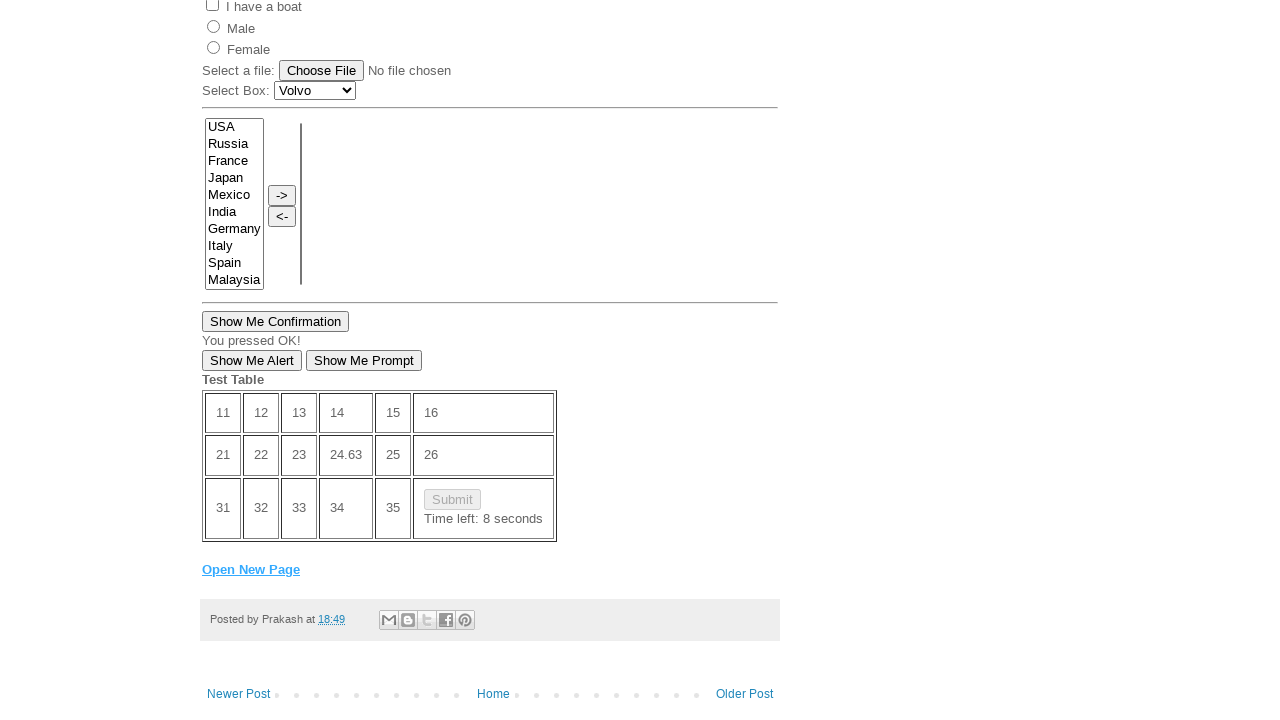

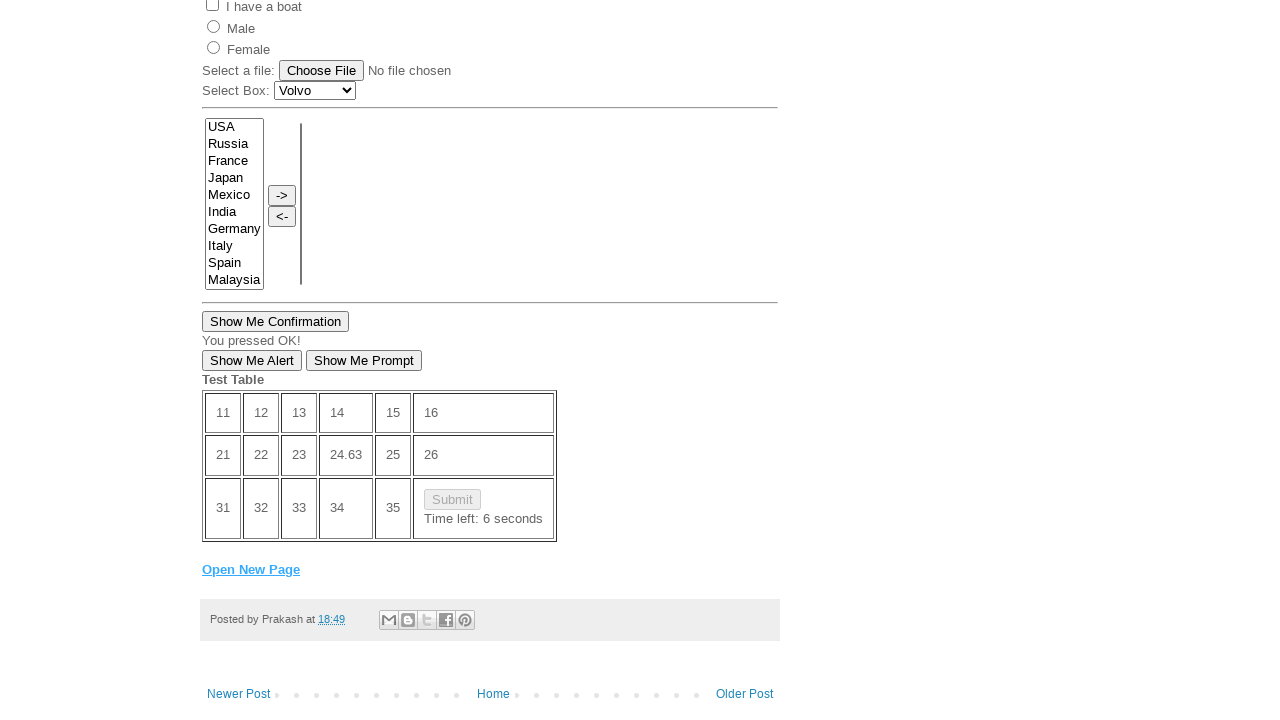